Tests that edits are cancelled when pressing Escape.

Starting URL: https://demo.playwright.dev/todomvc

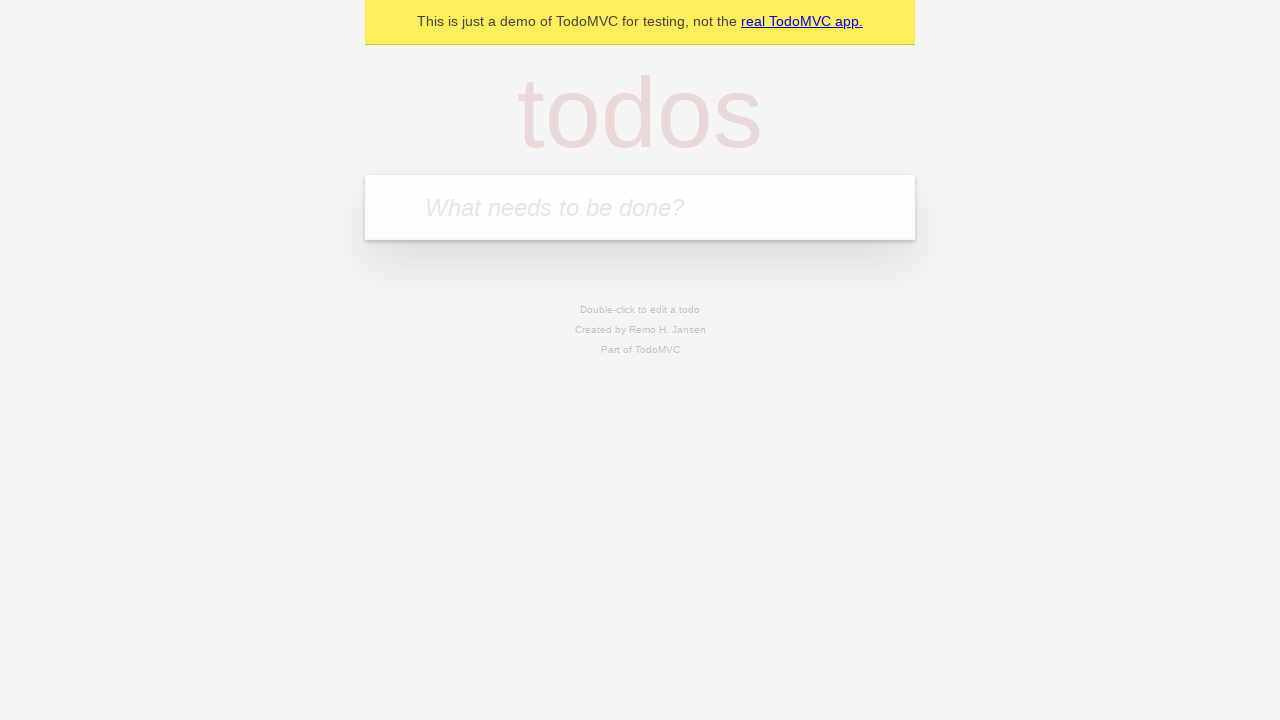

Filled todo input with 'buy some cheese' on internal:attr=[placeholder="What needs to be done?"i]
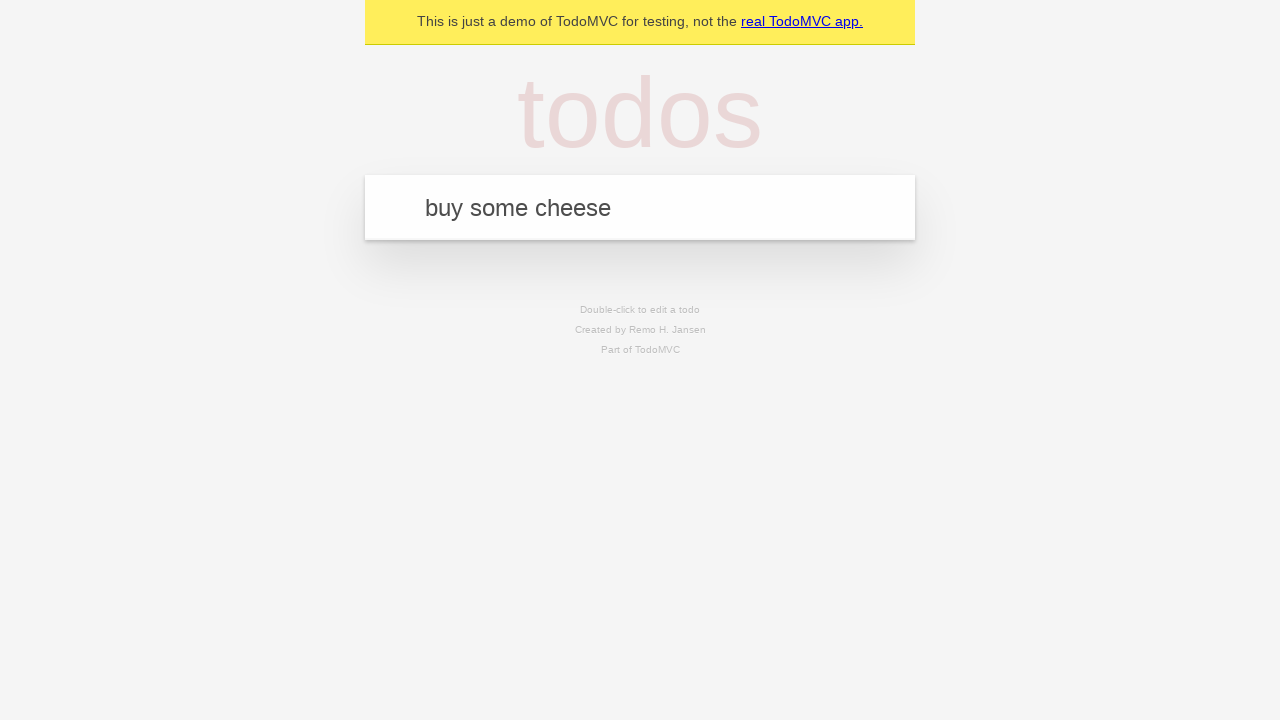

Pressed Enter to add first todo on internal:attr=[placeholder="What needs to be done?"i]
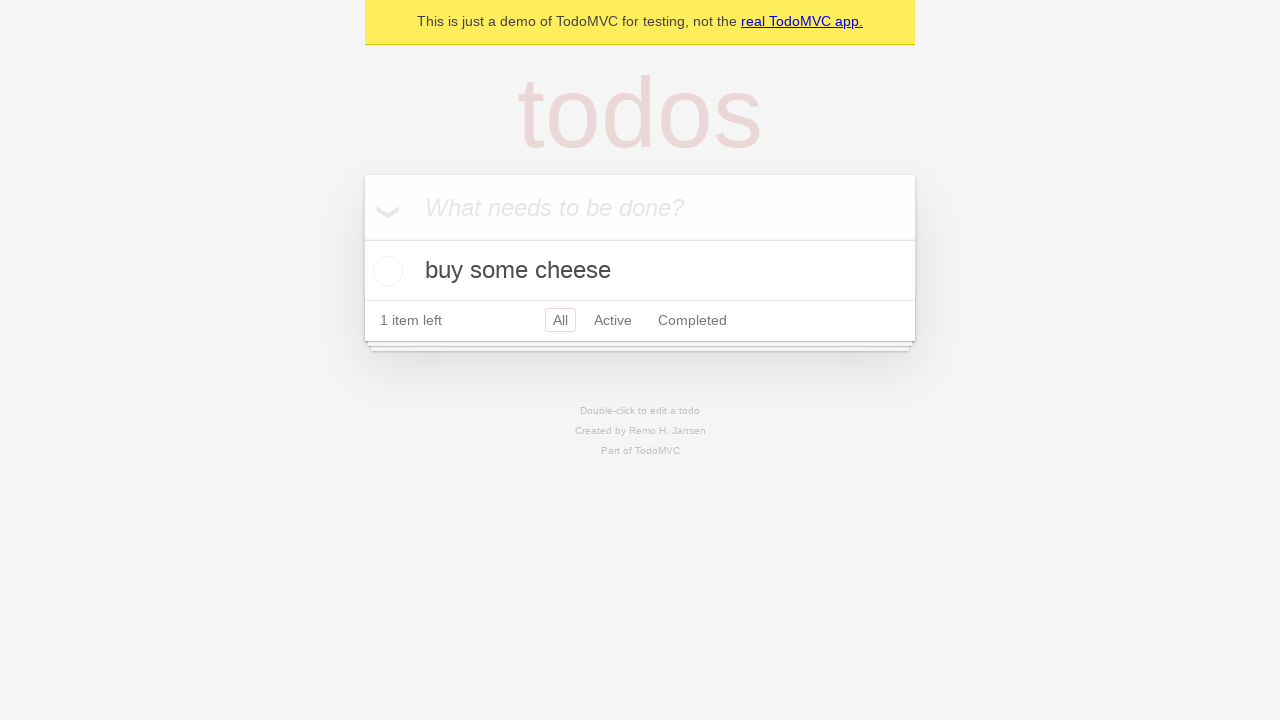

Filled todo input with 'feed the cat' on internal:attr=[placeholder="What needs to be done?"i]
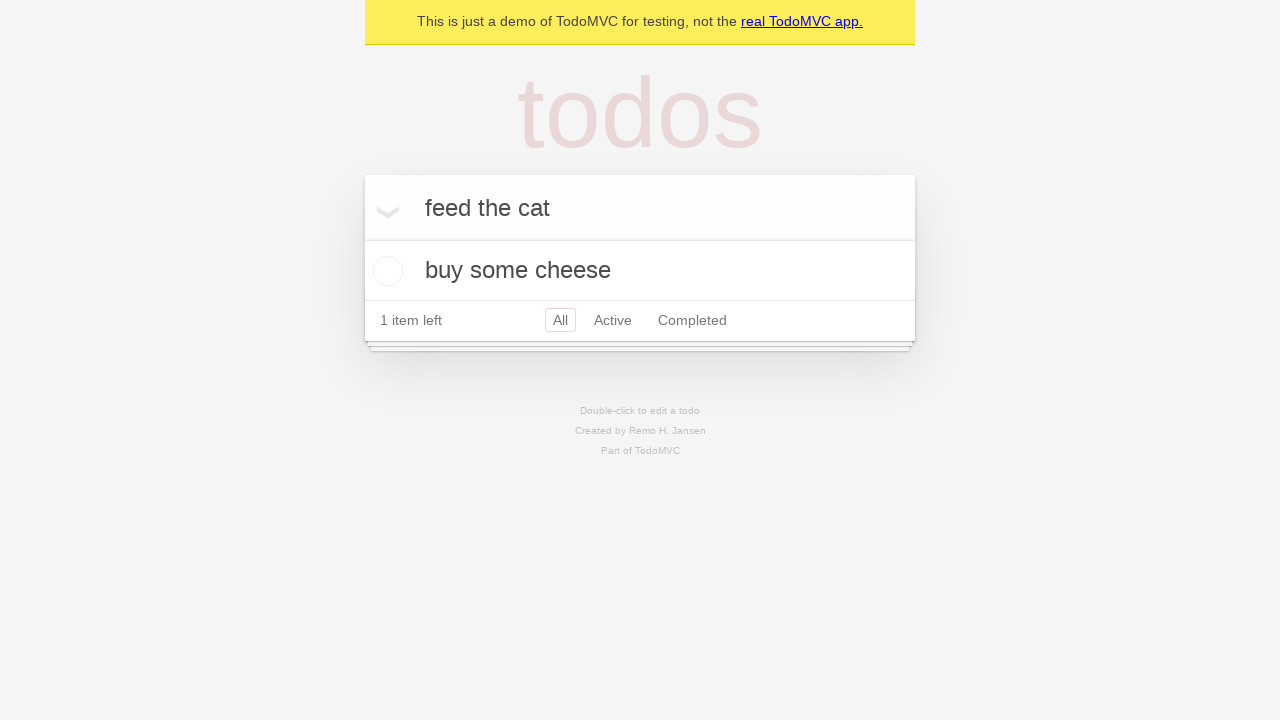

Pressed Enter to add second todo on internal:attr=[placeholder="What needs to be done?"i]
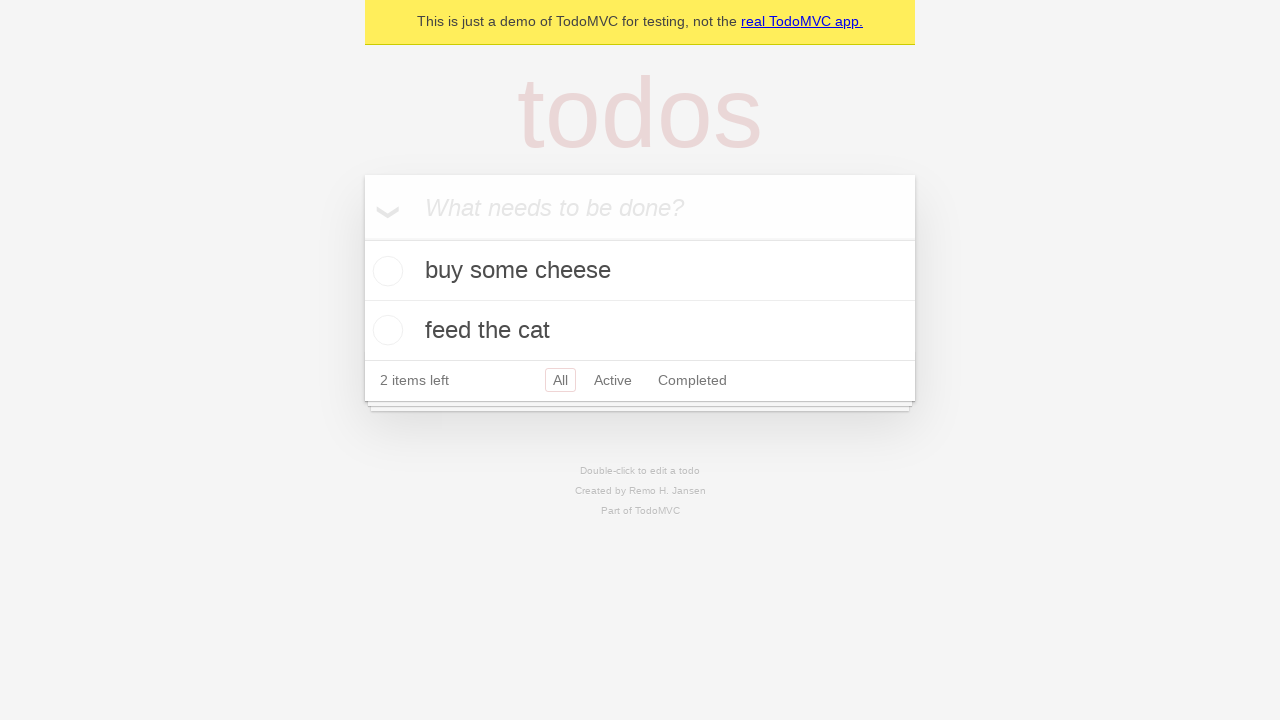

Filled todo input with 'book a doctors appointment' on internal:attr=[placeholder="What needs to be done?"i]
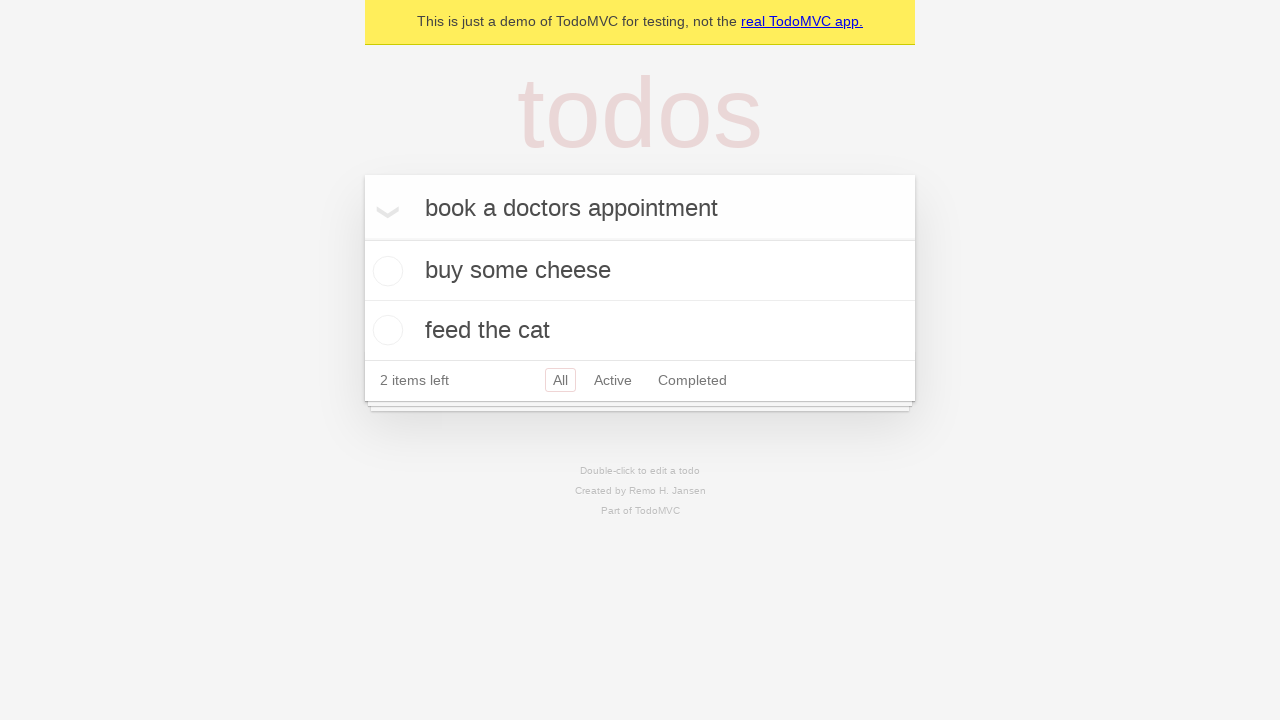

Pressed Enter to add third todo on internal:attr=[placeholder="What needs to be done?"i]
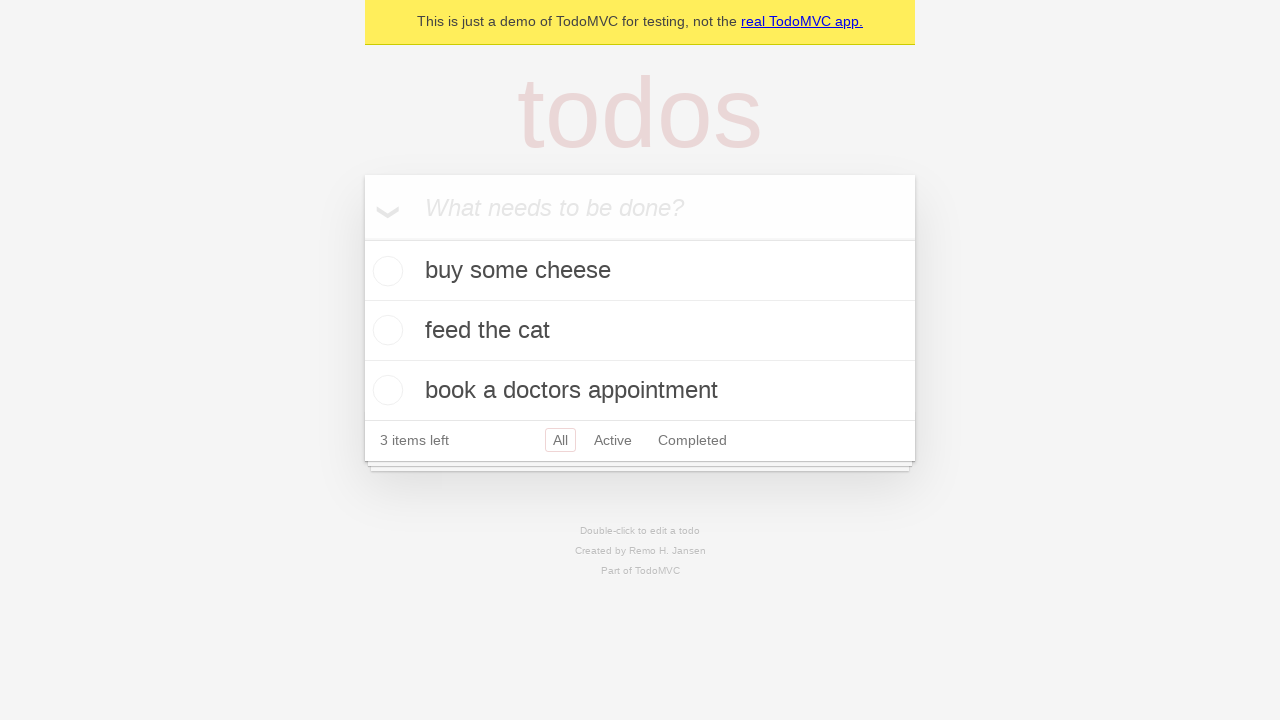

Double-clicked second todo item to enter edit mode at (640, 331) on internal:testid=[data-testid="todo-item"s] >> nth=1
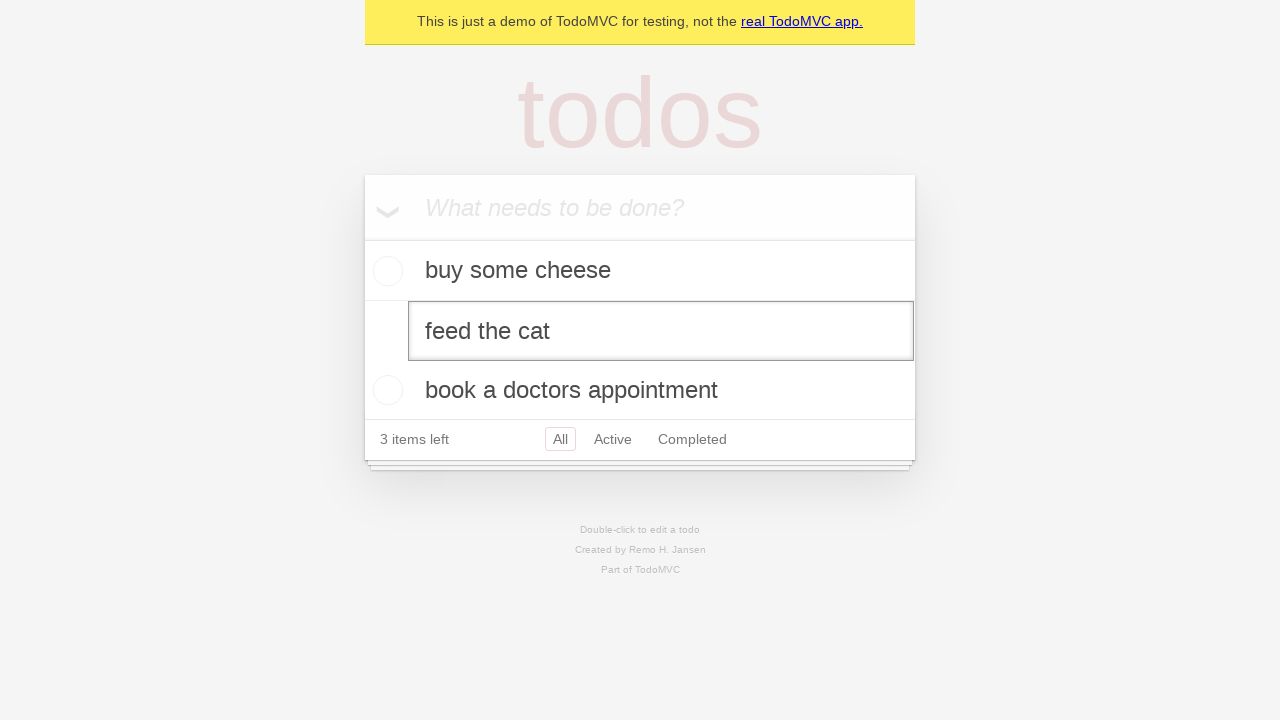

Filled edit textbox with 'buy some sausages' on internal:testid=[data-testid="todo-item"s] >> nth=1 >> internal:role=textbox[nam
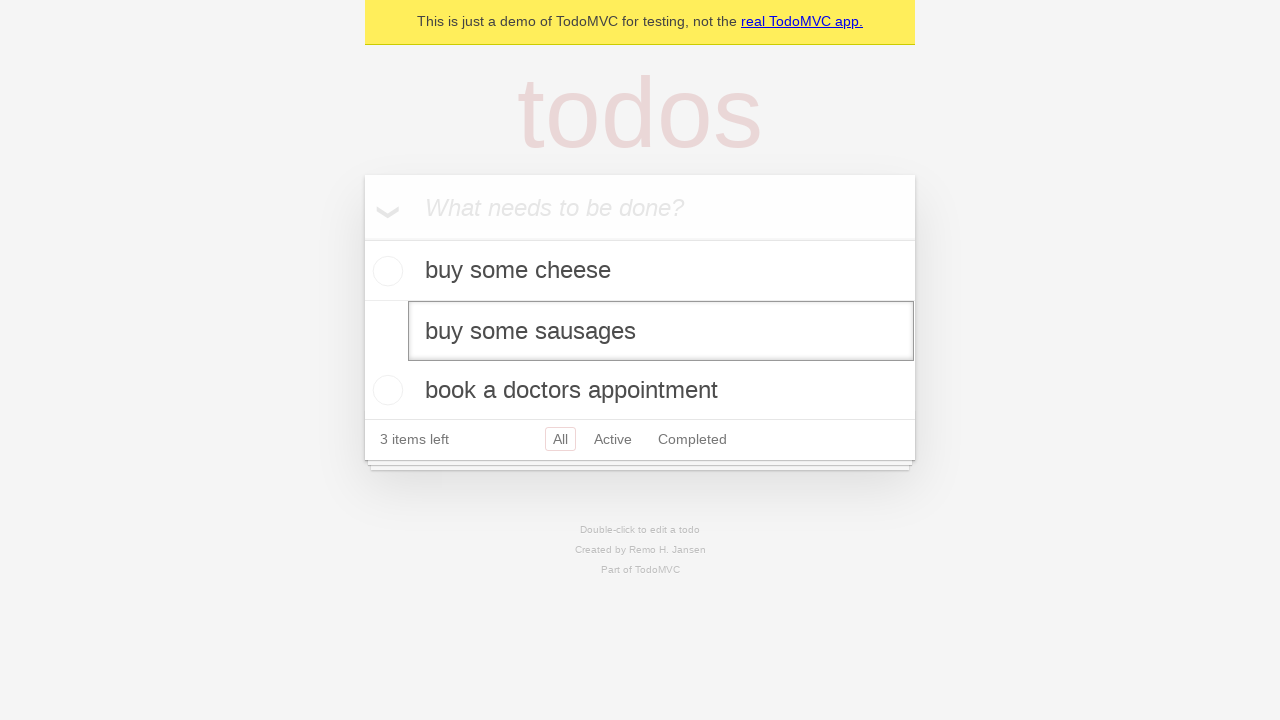

Pressed Escape to cancel edit on internal:testid=[data-testid="todo-item"s] >> nth=1 >> internal:role=textbox[nam
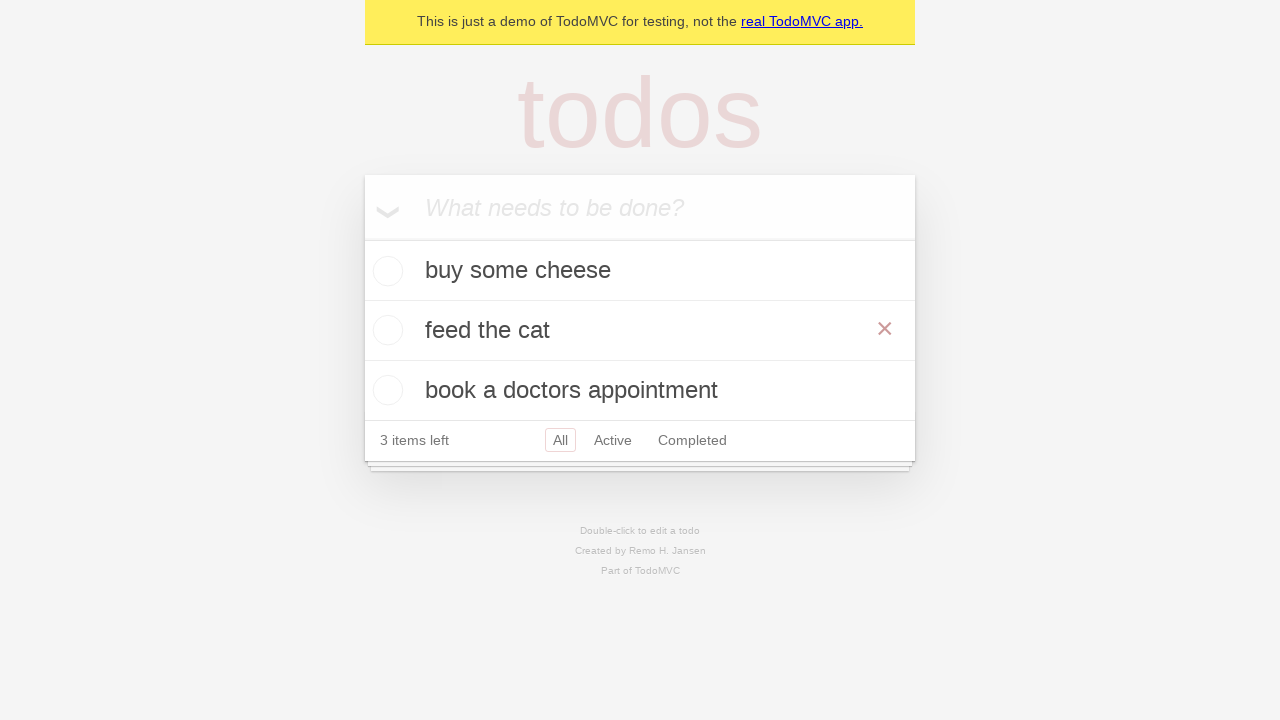

Todo item selector is present after cancelling edit
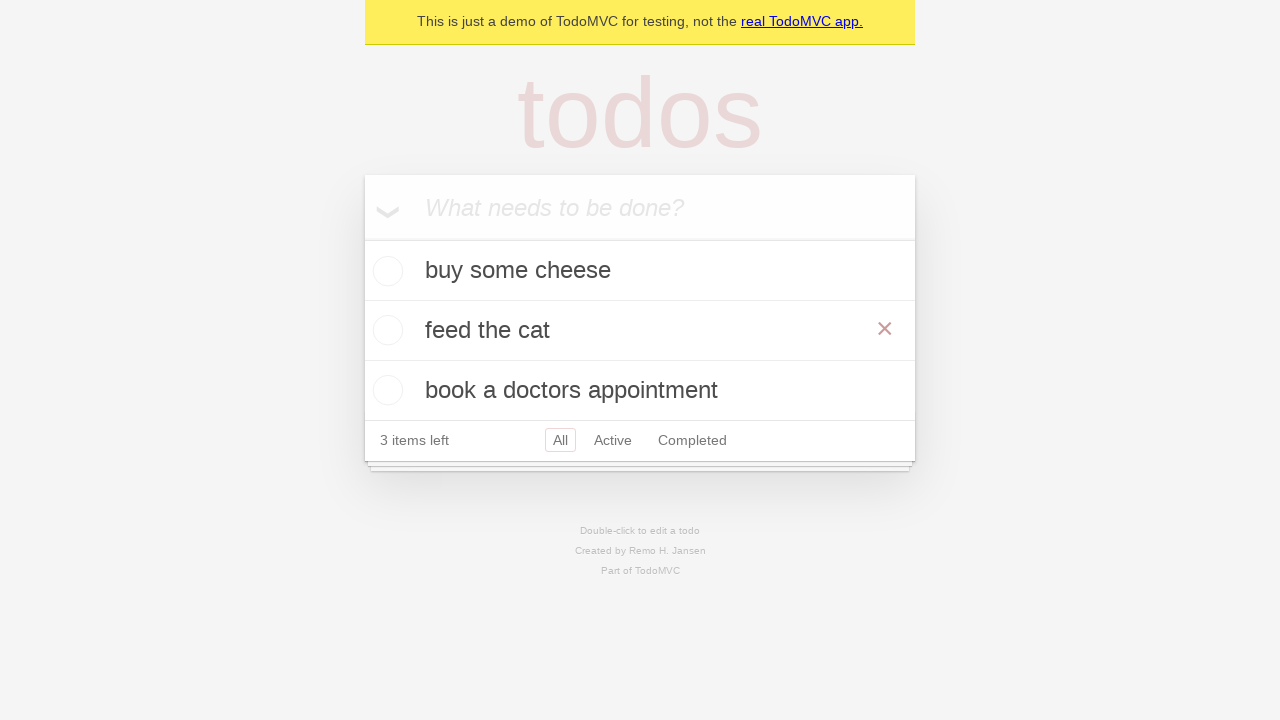

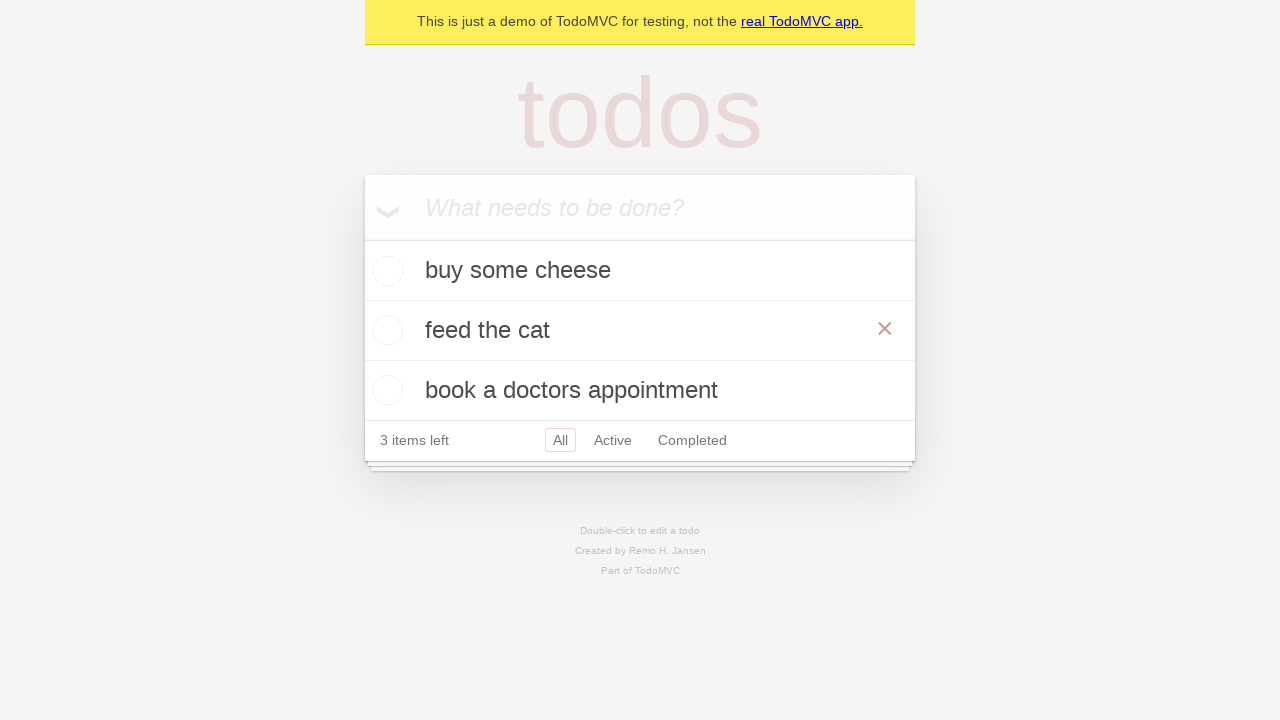